Tests the product search functionality on an e-commerce shop by typing a product name in the search box and pressing Enter to search

Starting URL: https://scrapeme.live/shop

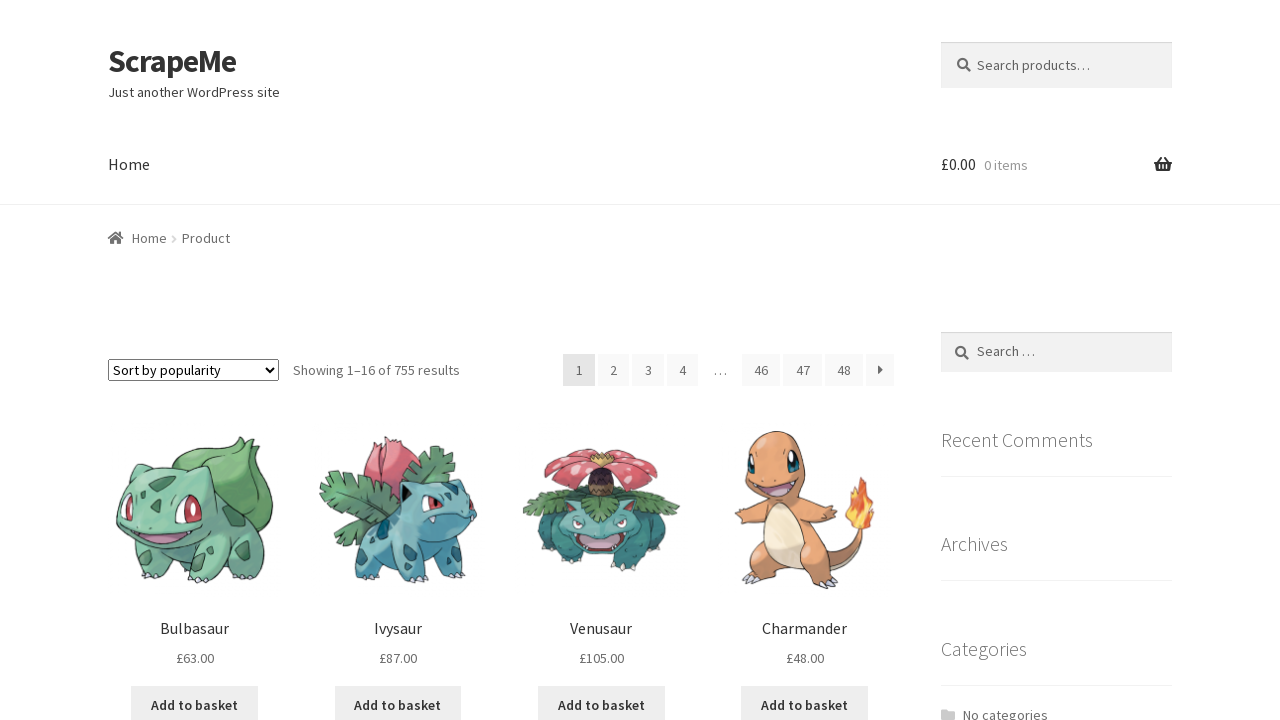

Filled search box with 'Charmander' on input[name='s'], input[type='search'], .search-field
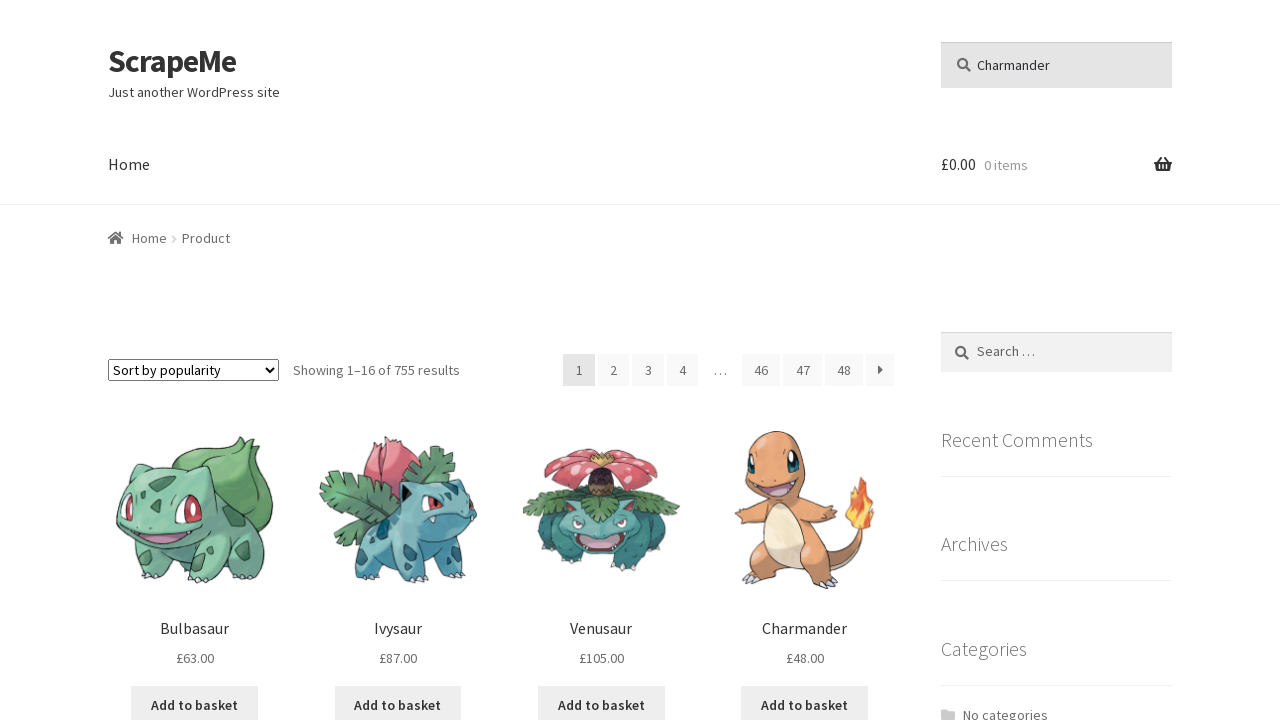

Pressed Enter to submit search query
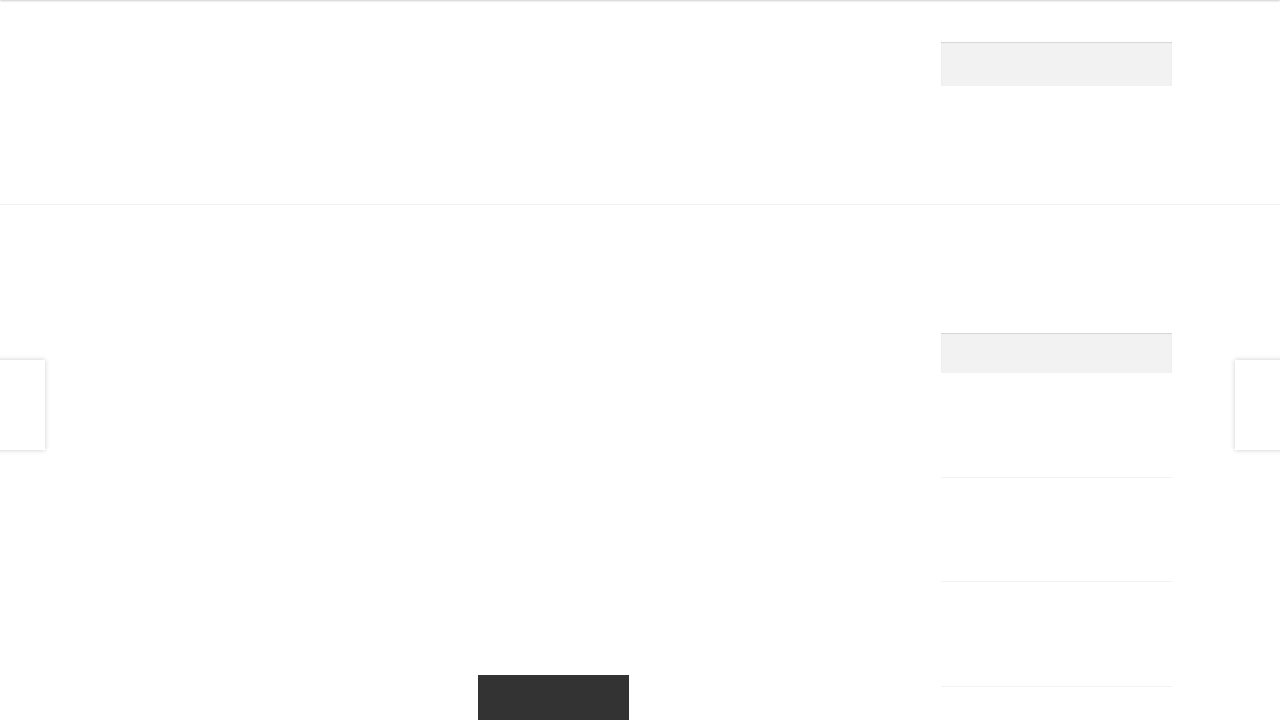

Search results loaded successfully
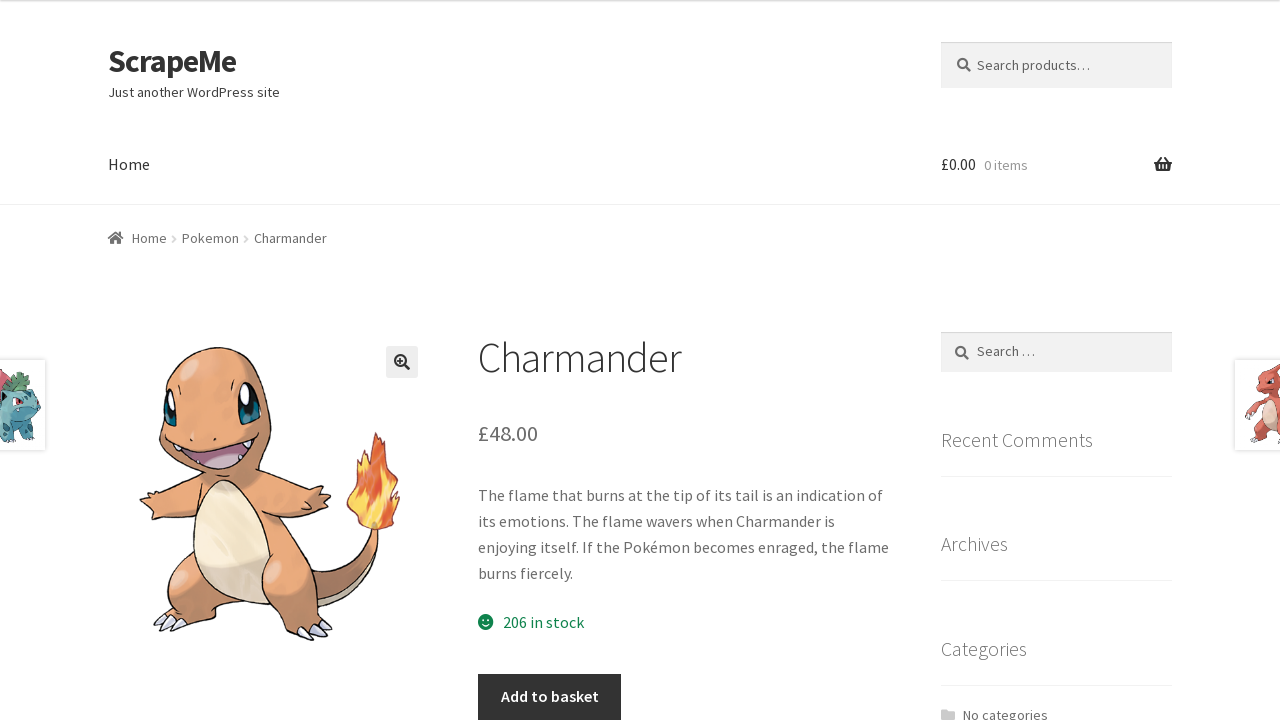

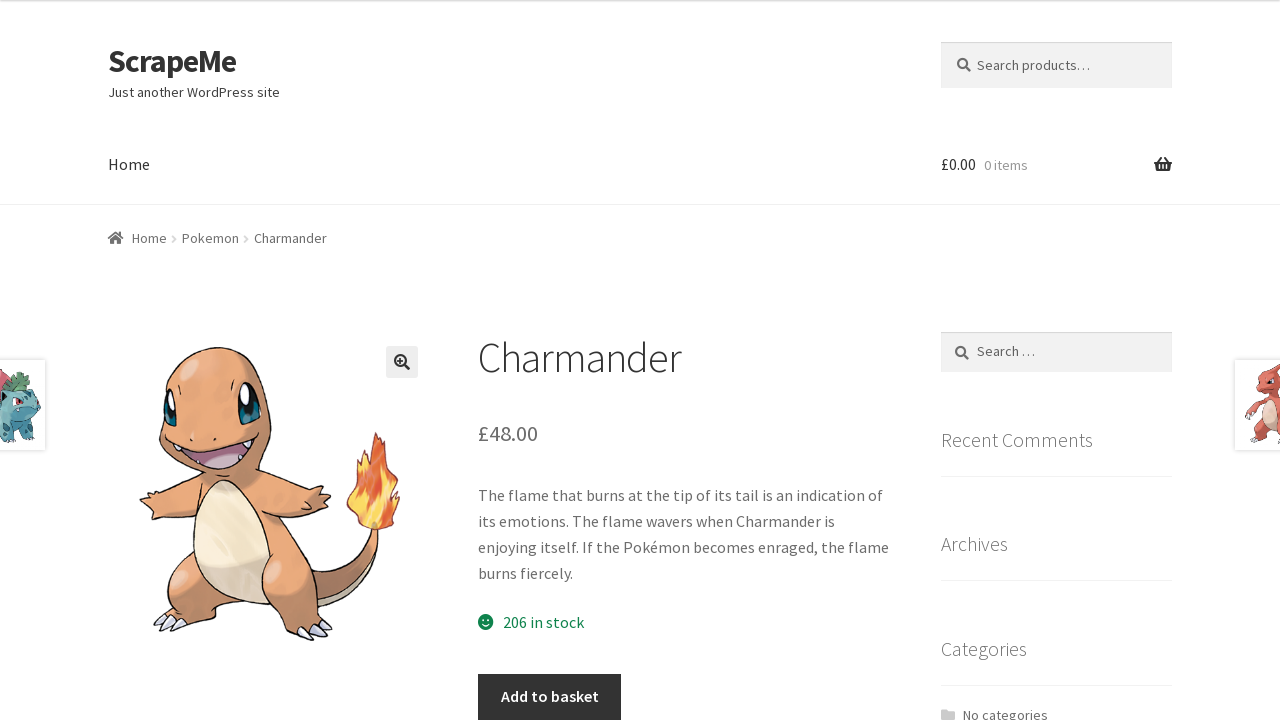